Tests the "Become A MERN Store Seller" form by filling in all required fields (name, email, phone, business name, and description) and submitting the form.

Starting URL: https://shopdemo-alex-hot.koyeb.app/sell

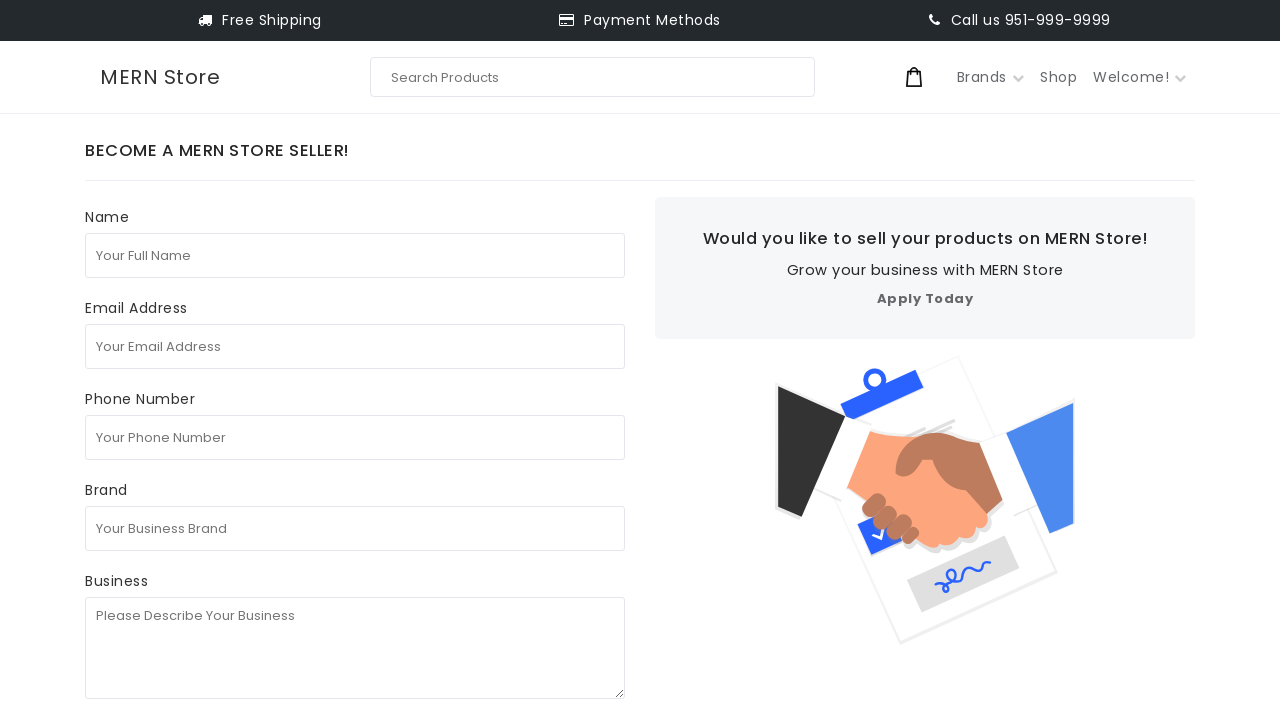

Filled in seller's full name as 'test seller' on internal:attr=[placeholder="Your Full Name"i]
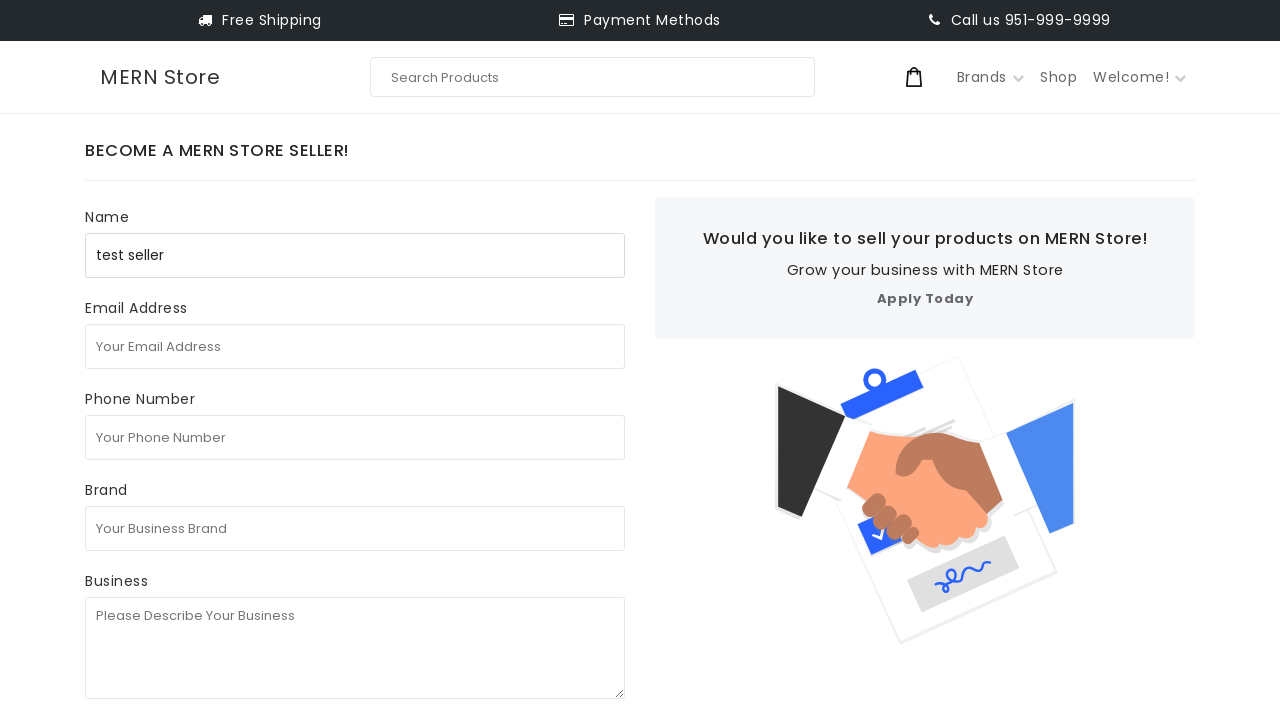

Filled in email address as 'seller7284591@gmail.com' on internal:attr=[placeholder="Your Email Address"i]
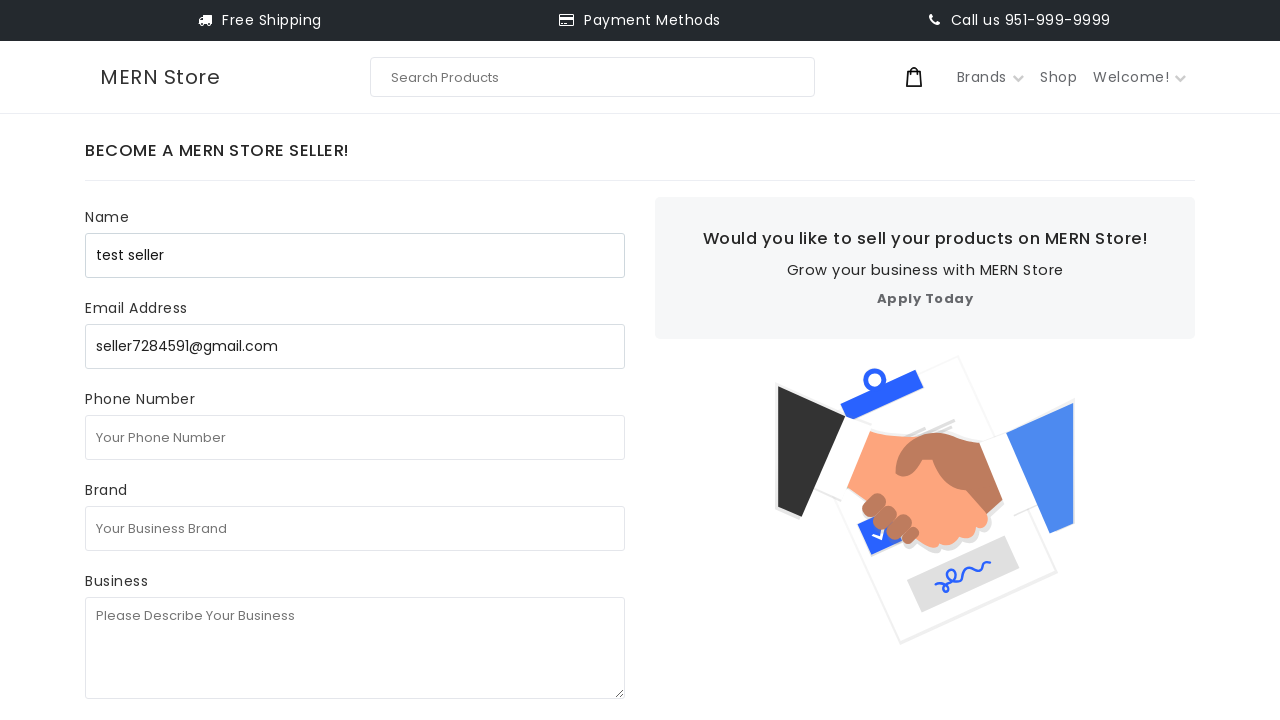

Filled in phone number as '1231231231' on internal:attr=[placeholder="Your Phone Number"i]
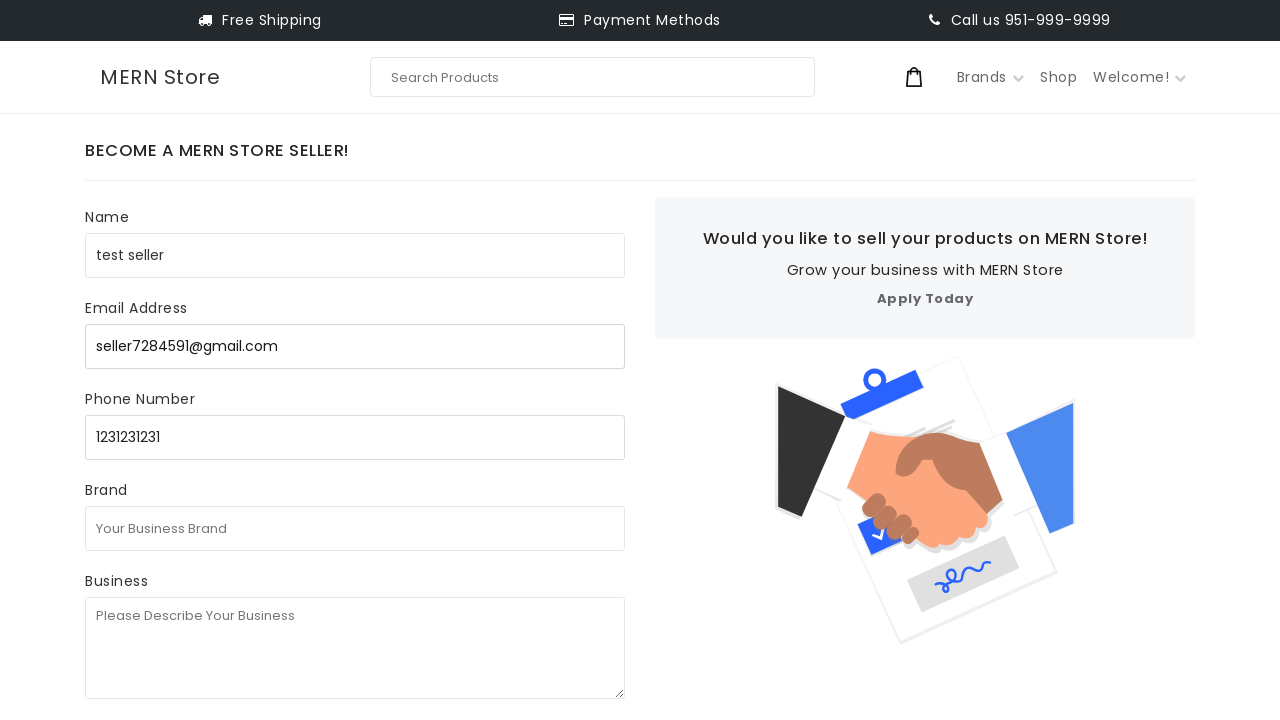

Filled in business brand name as 'test business' on internal:attr=[placeholder="Your Business Brand"i]
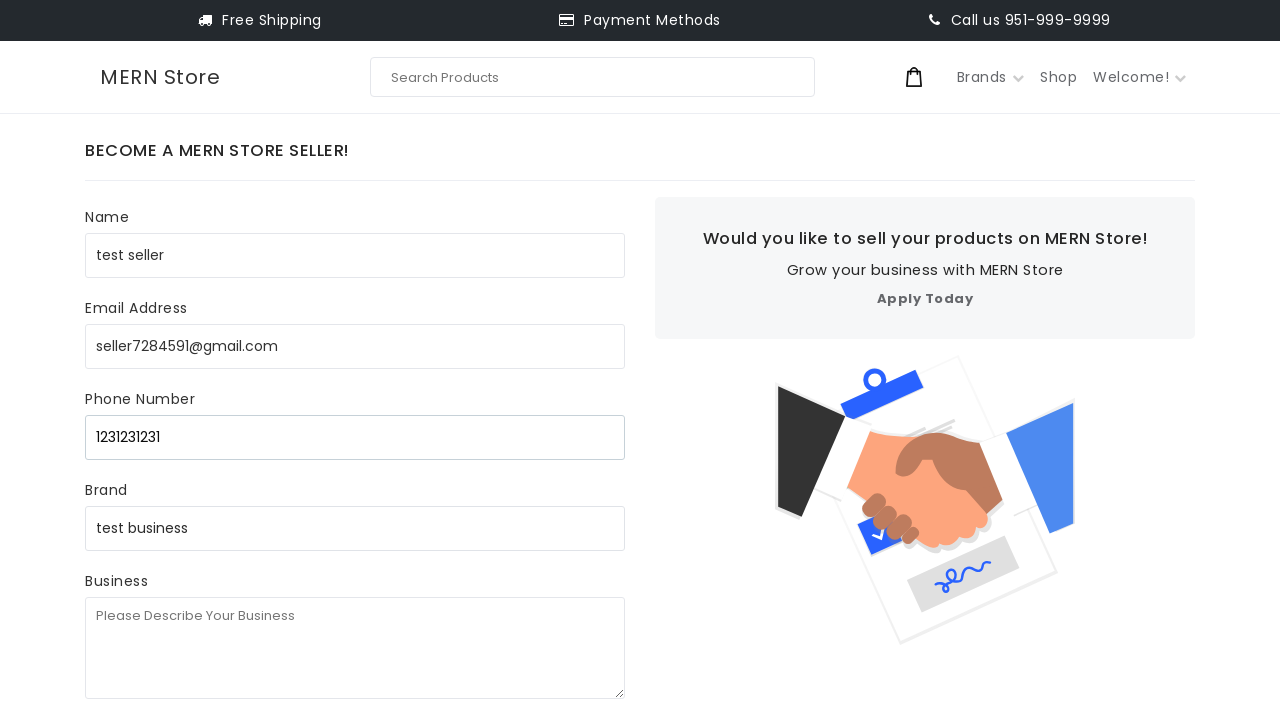

Filled in business description as 'test test testc' on internal:attr=[placeholder="Please Describe Your Business"i]
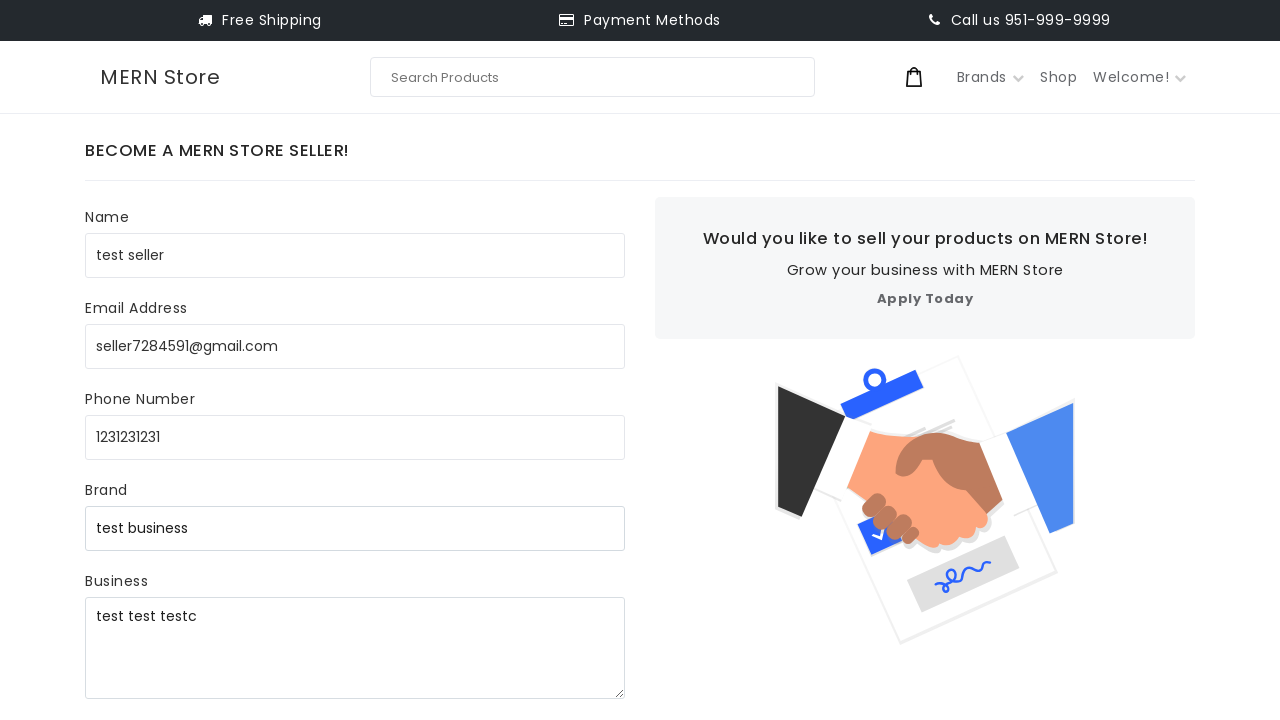

Clicked Submit button to submit 'Become A MERN Store Seller' form at (152, 382) on internal:role=button[name="Submit"i]
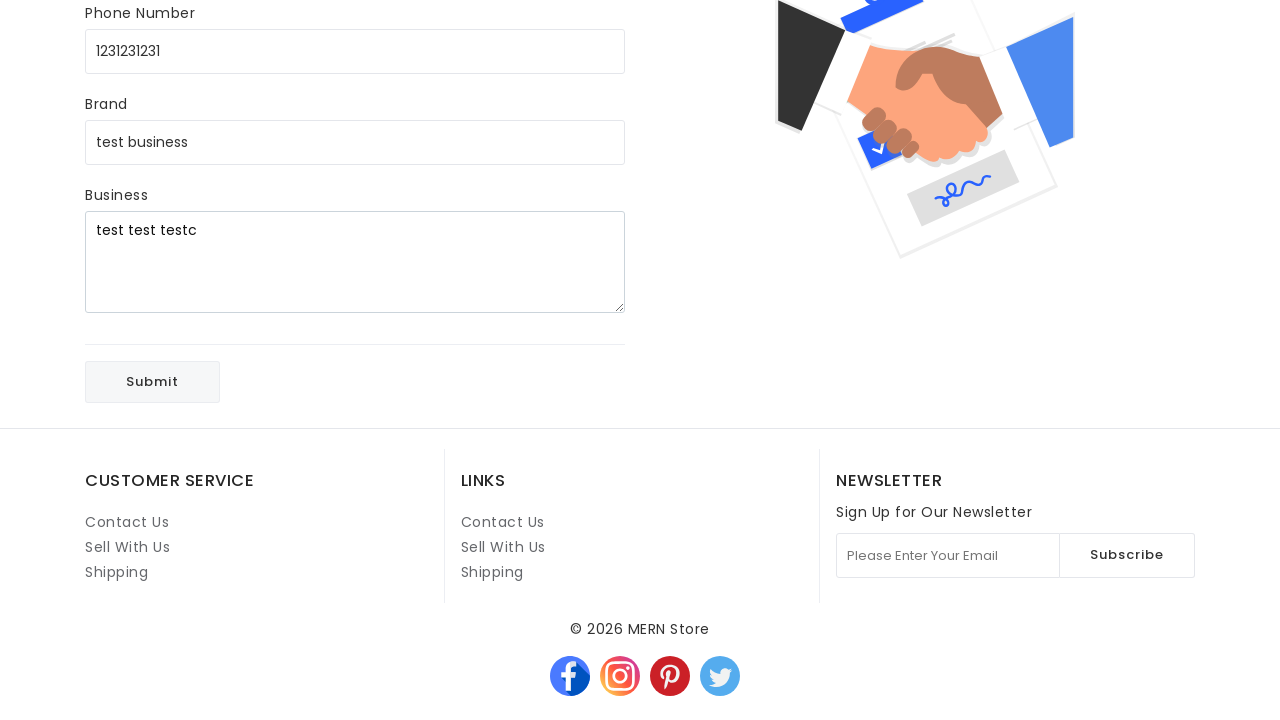

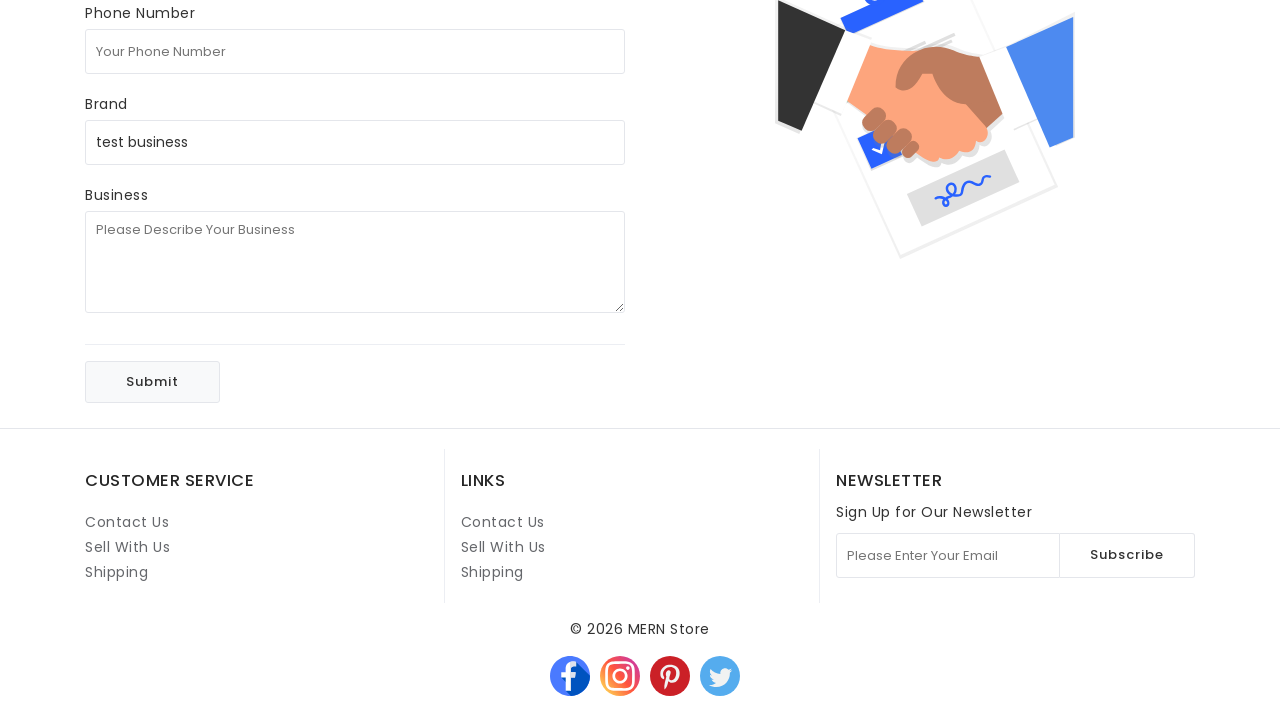